Tests dropdown selection functionality by selecting an option from a dropdown menu

Starting URL: https://the-internet.herokuapp.com/dropdown

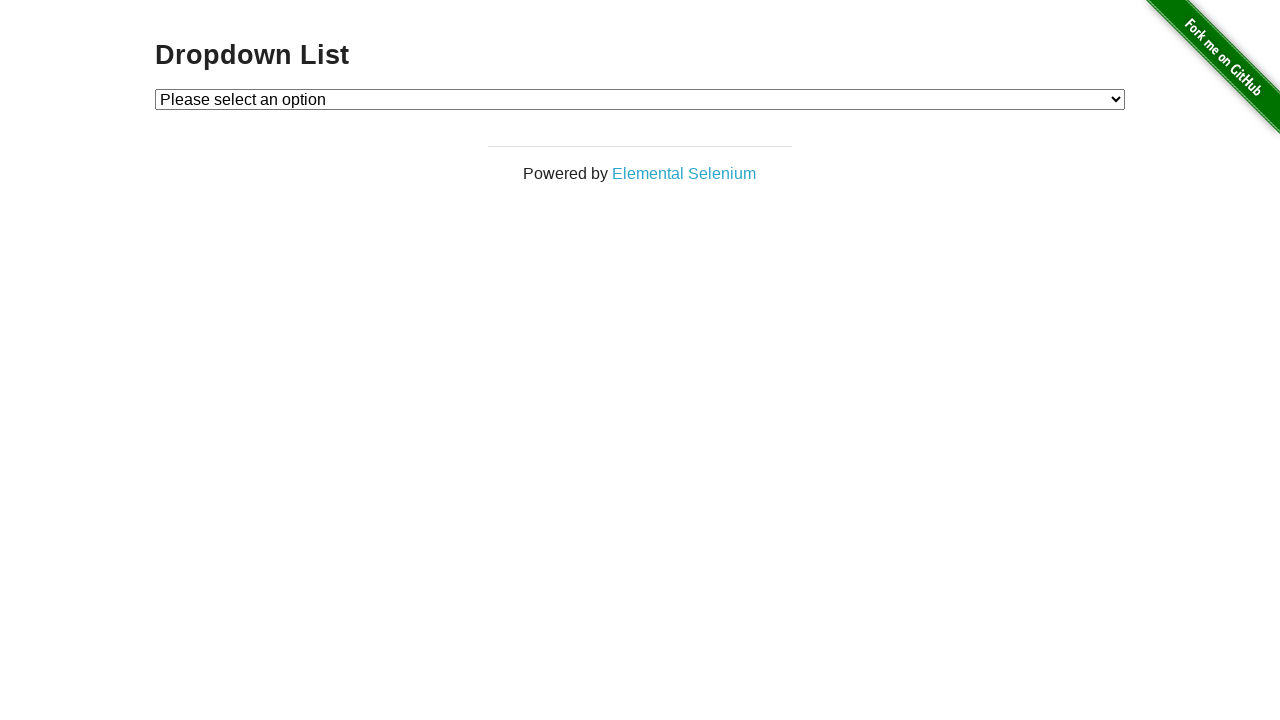

Navigated to dropdown menu page
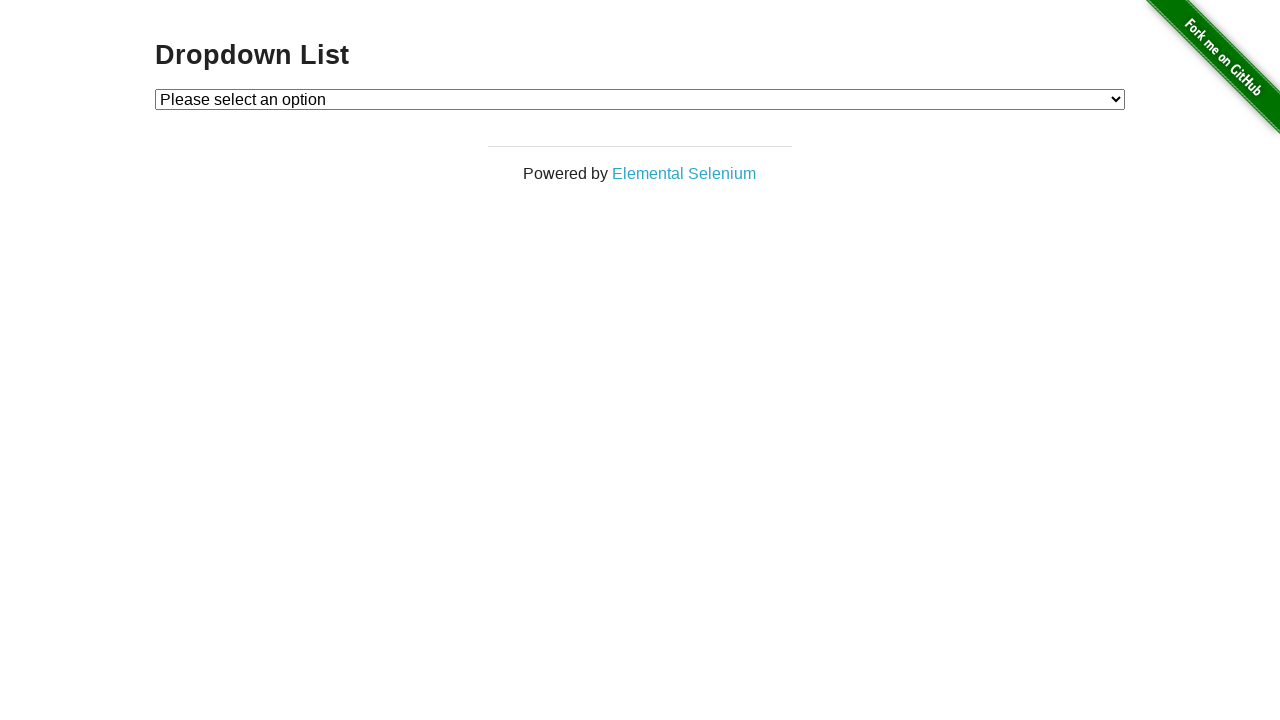

Selected 'Option 1' from the dropdown menu on #dropdown
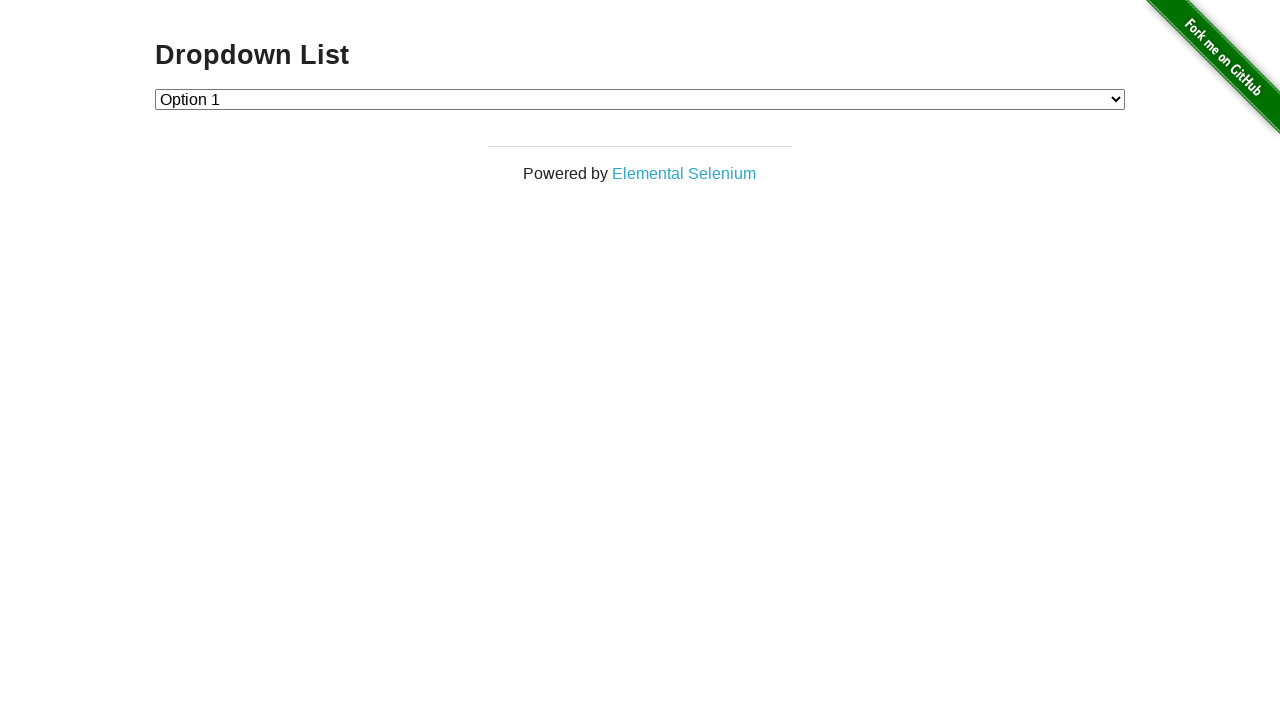

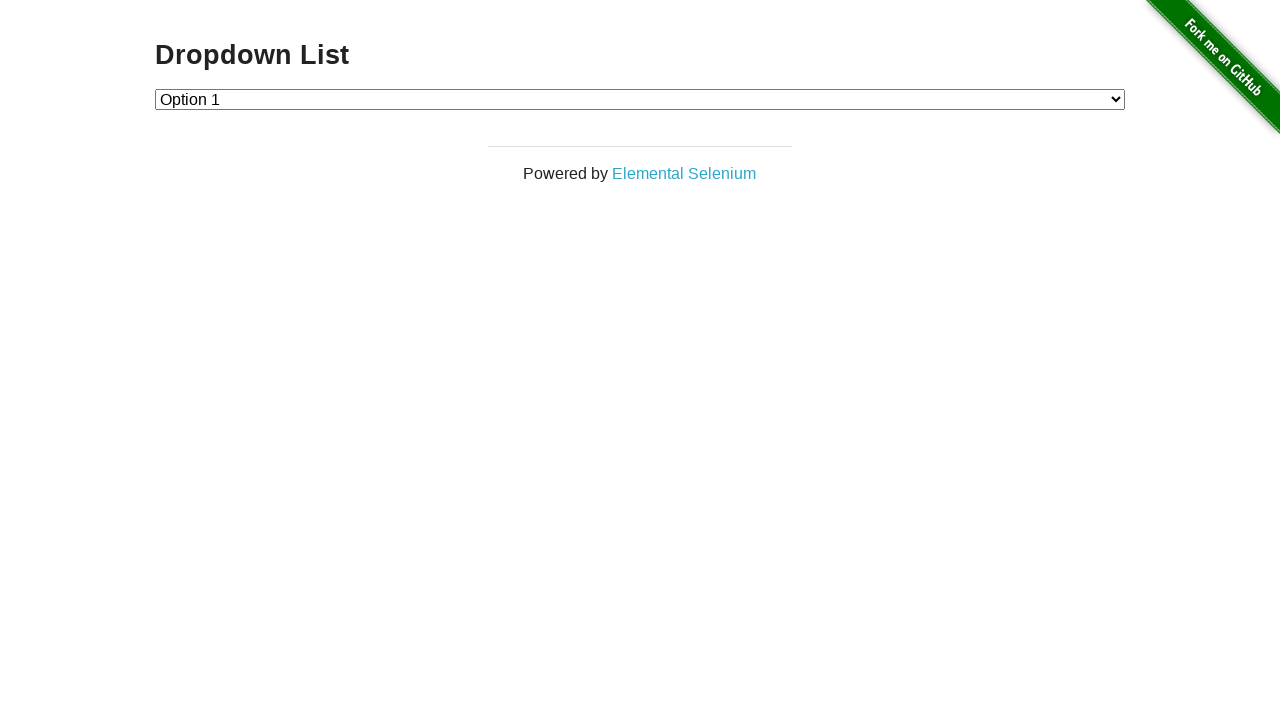